Navigates to HSE University website and verifies the page title

Starting URL: https://www.hse.ru/en/

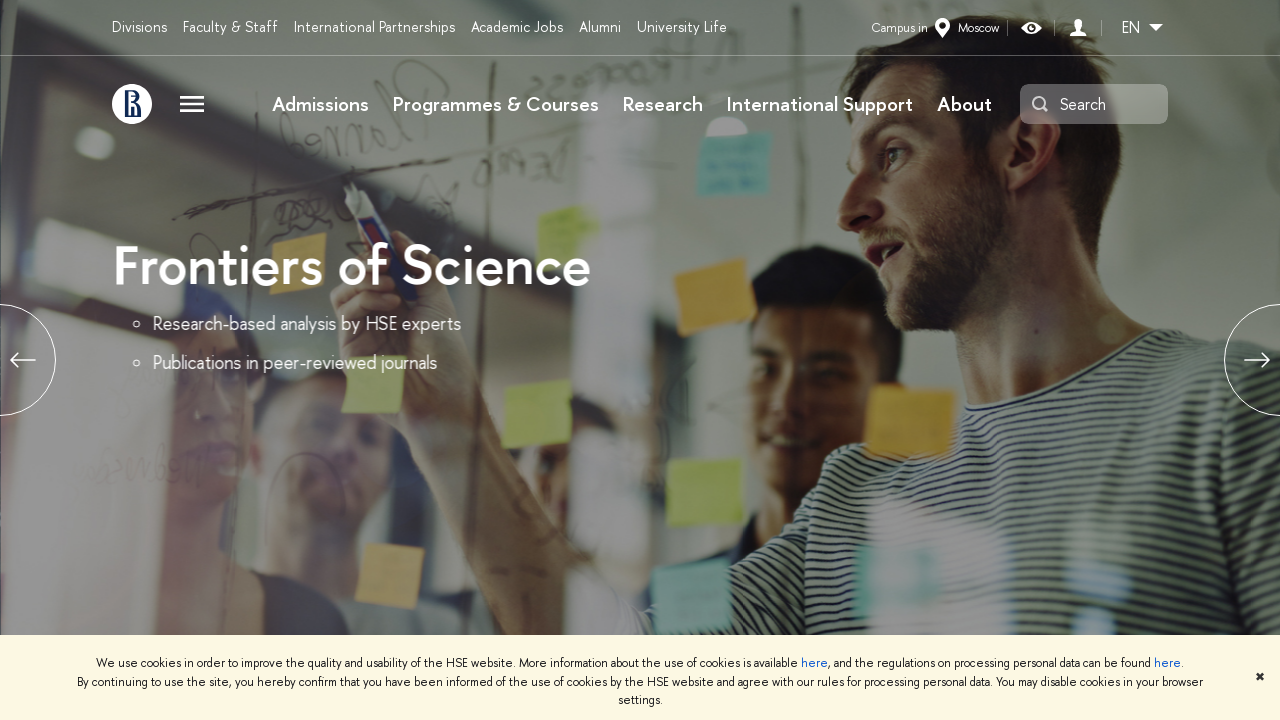

Navigated to HSE University website
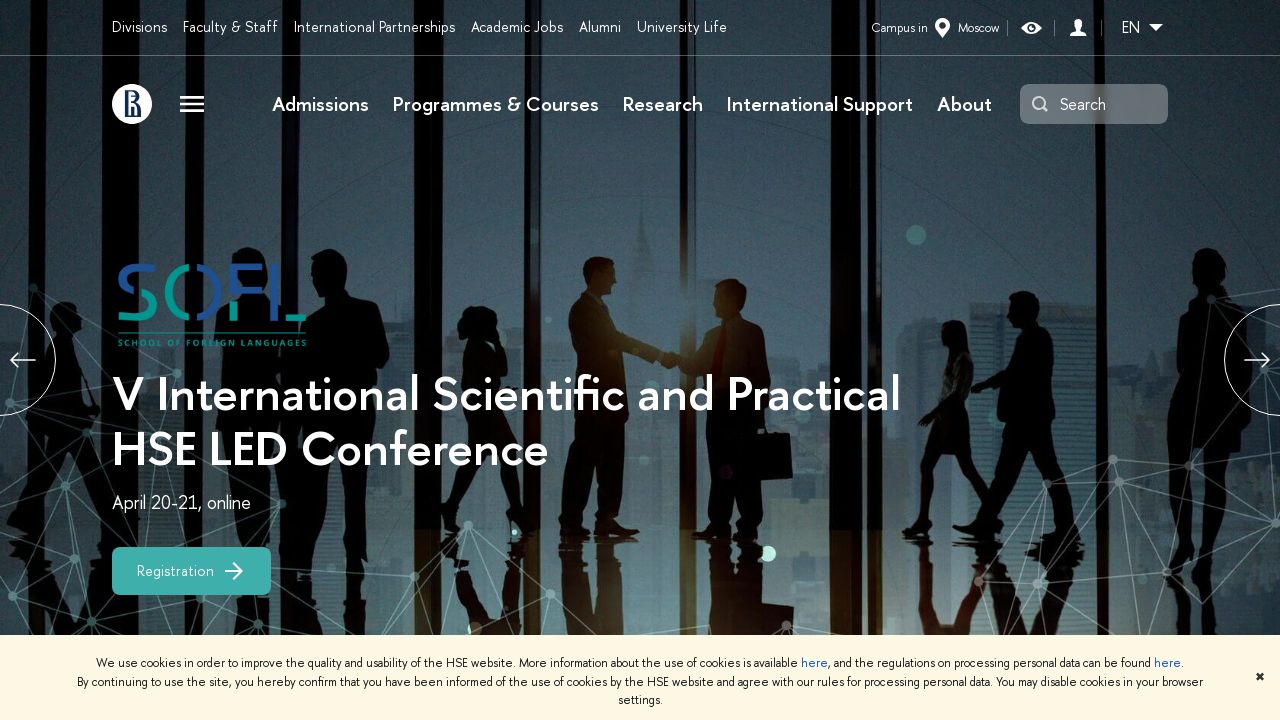

Verified page title is 'HSE University'
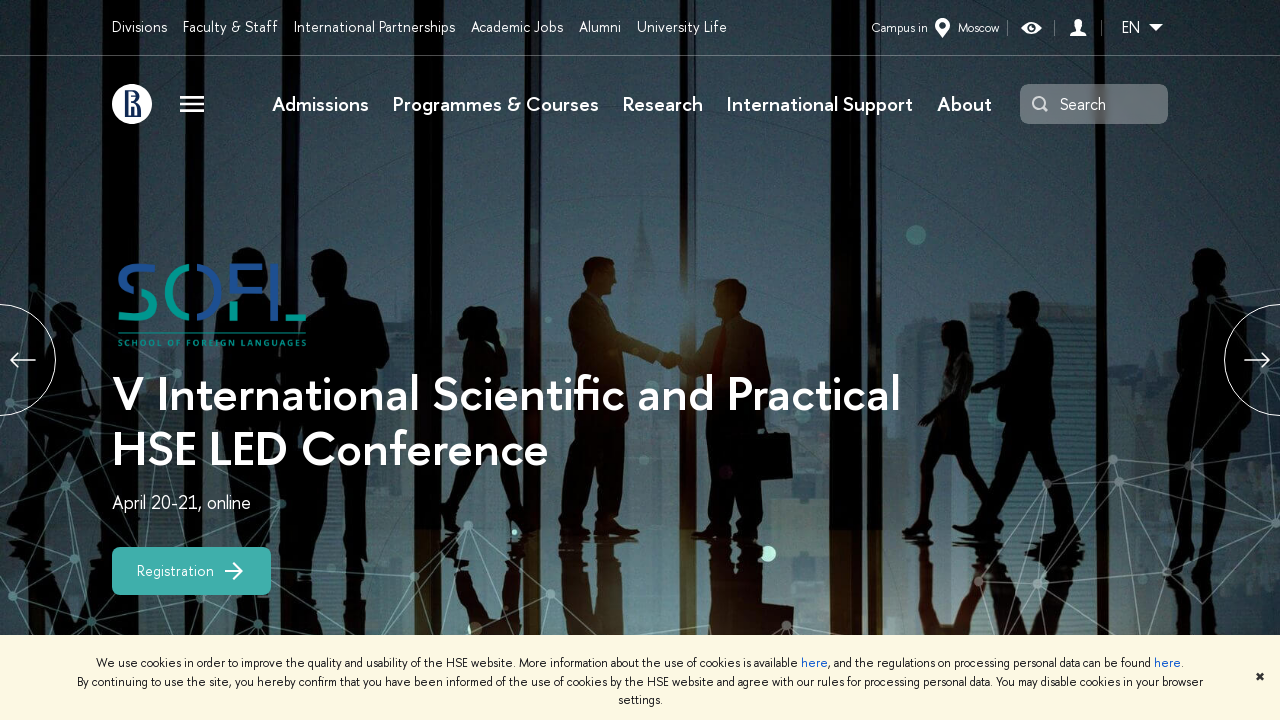

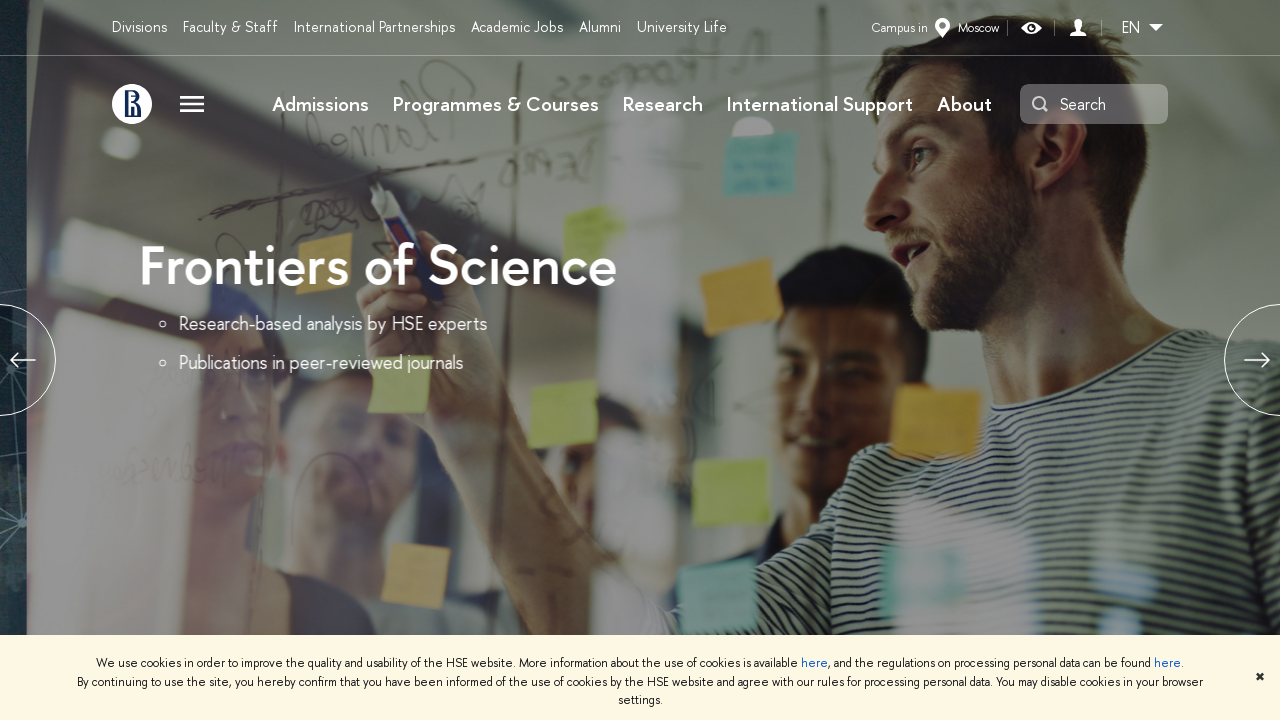